Tests dropdown handling functionality by interacting with a Skills dropdown, selecting options by index, value, and visible text on a registration form

Starting URL: http://demo.automationtesting.in/Register.html

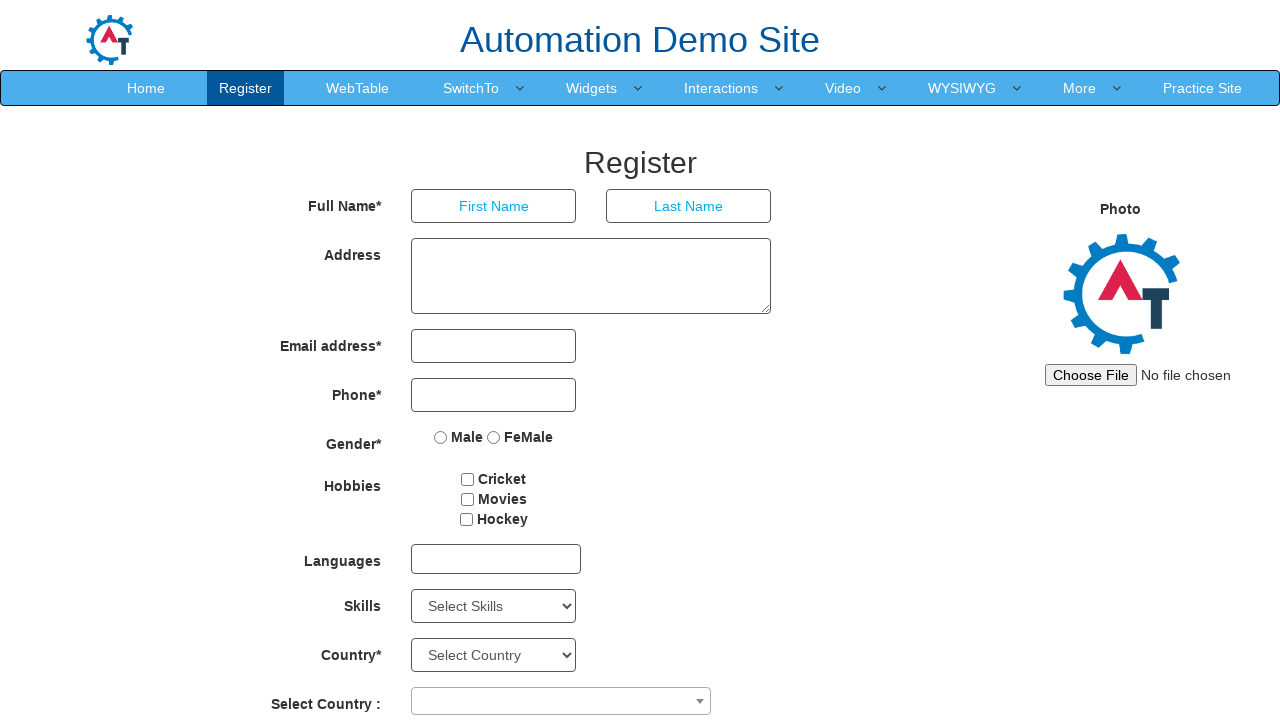

Waited for Skills dropdown to be available
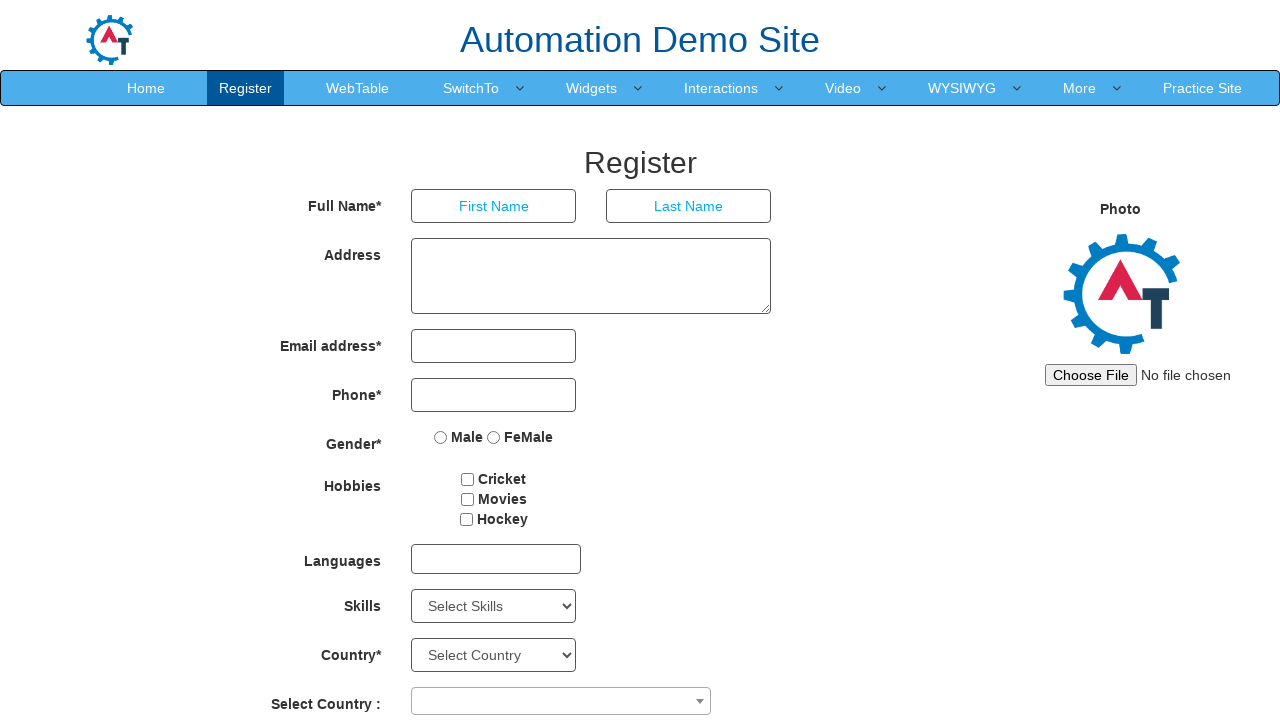

Selected 5th option in Skills dropdown by index (index 4) on #Skills
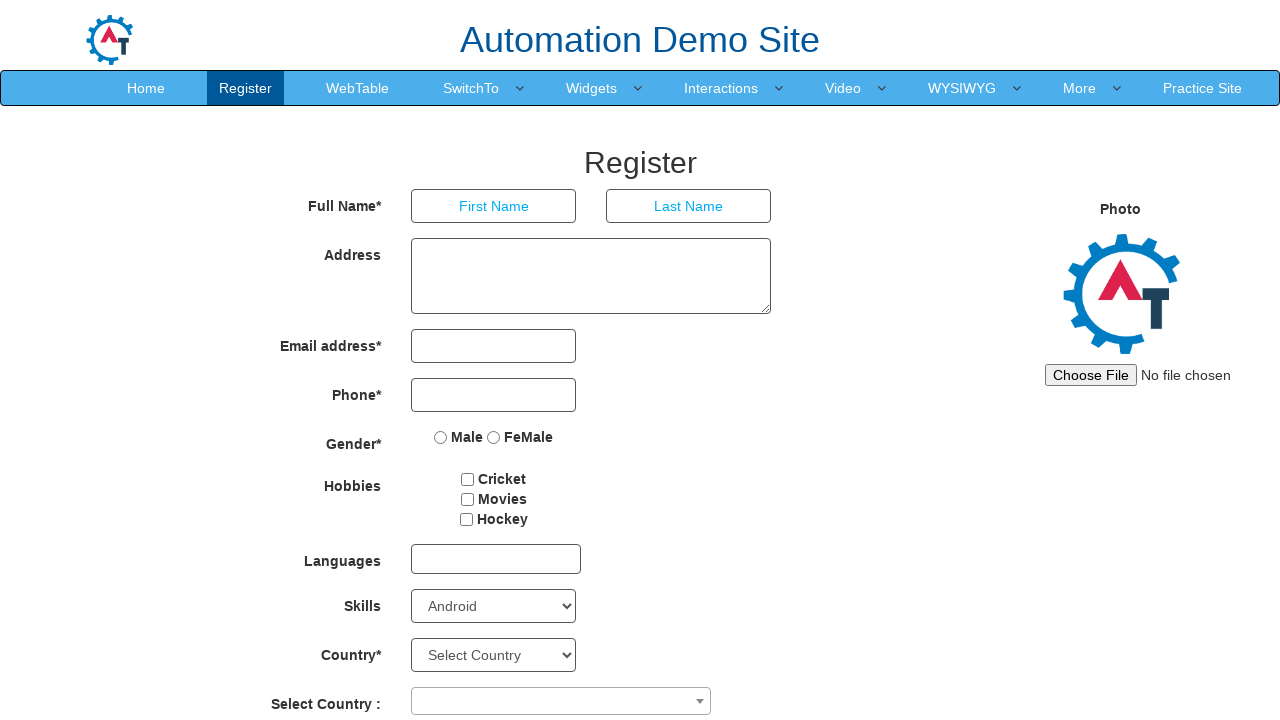

Selected 'Backup Management' option in Skills dropdown by value on #Skills
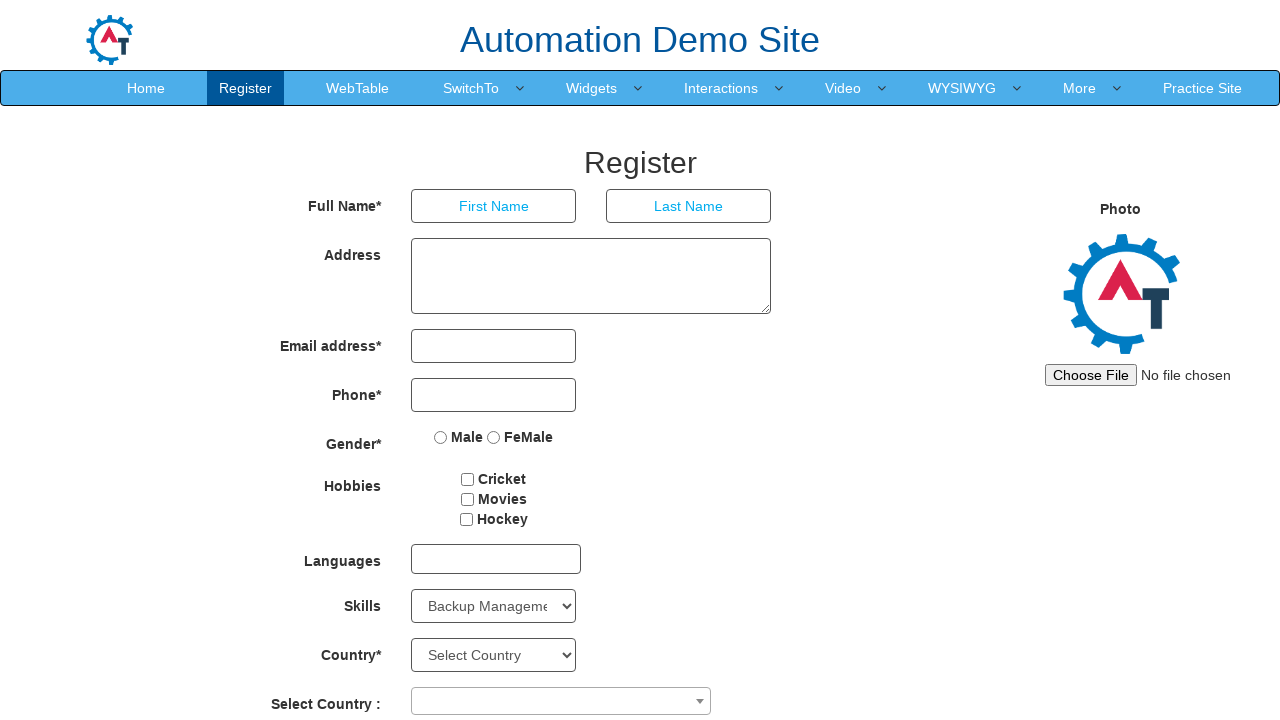

Selected 'Analytics' option in Skills dropdown by visible text on #Skills
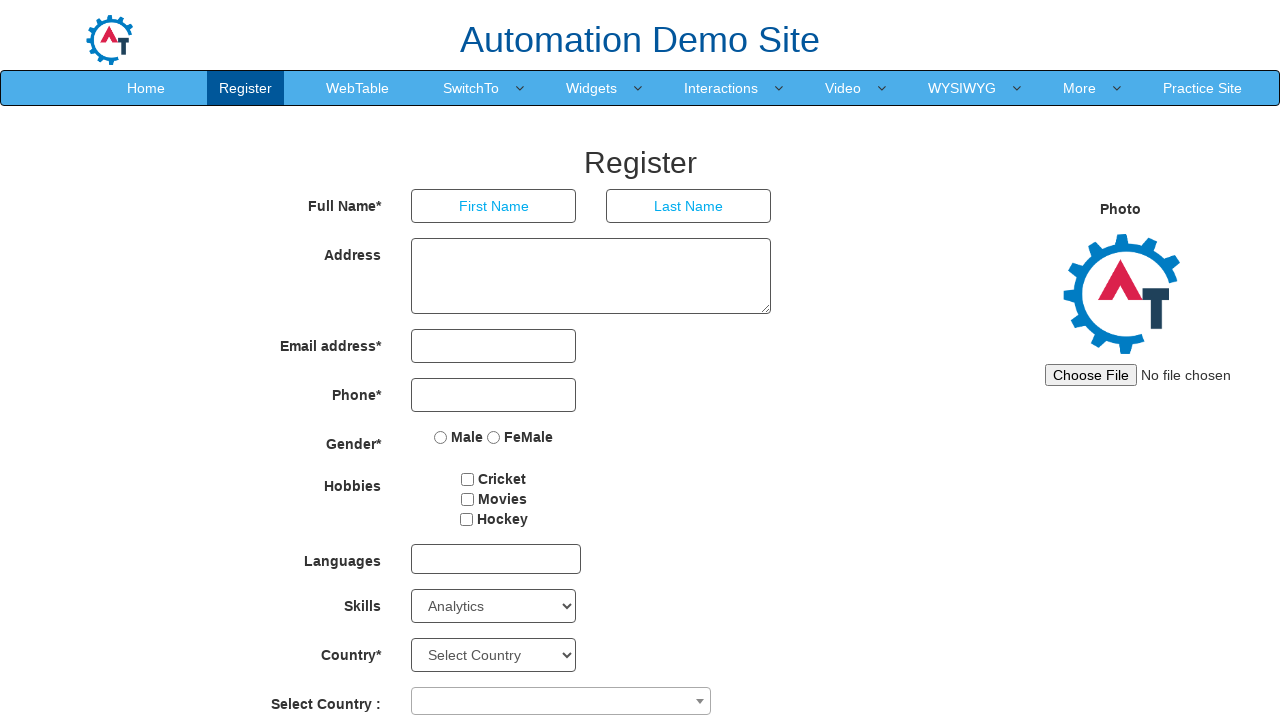

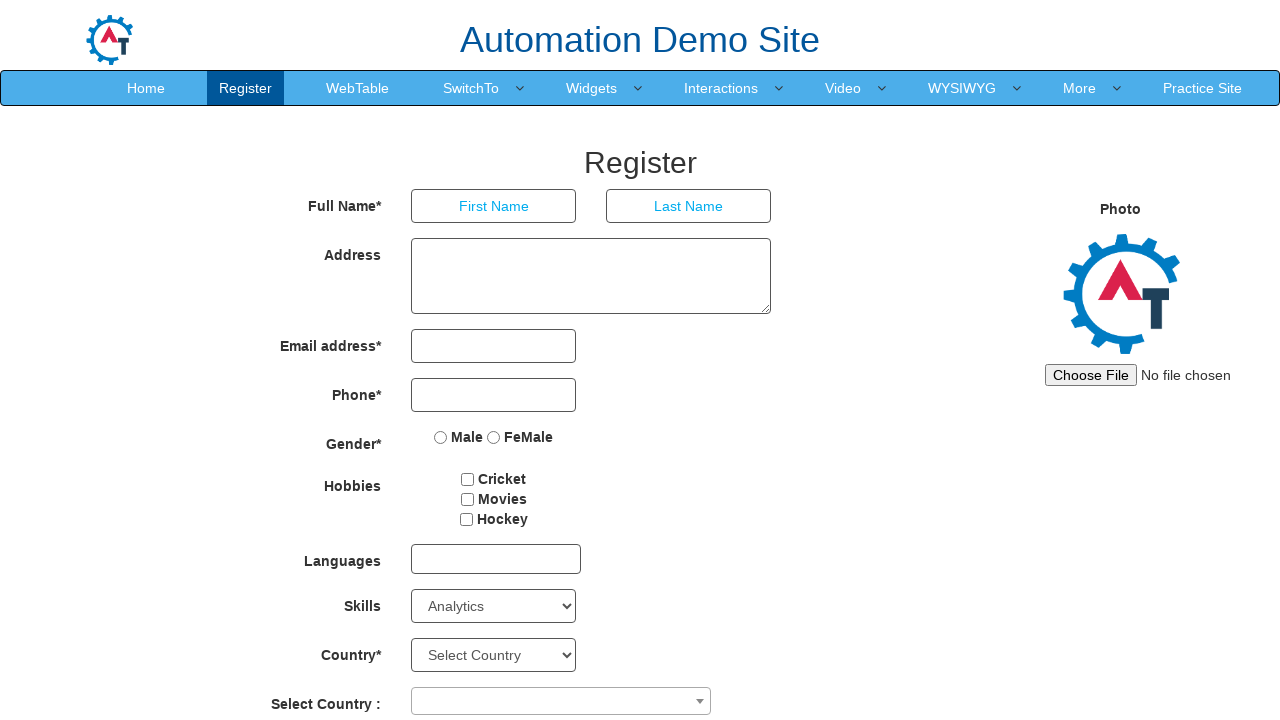